Navigates to ToolsQA website, opens the menu, hovers over QA Practices section, and clicks on Software Testing Tutorial link to verify the page title is displayed

Starting URL: https://www.toolsqa.com/

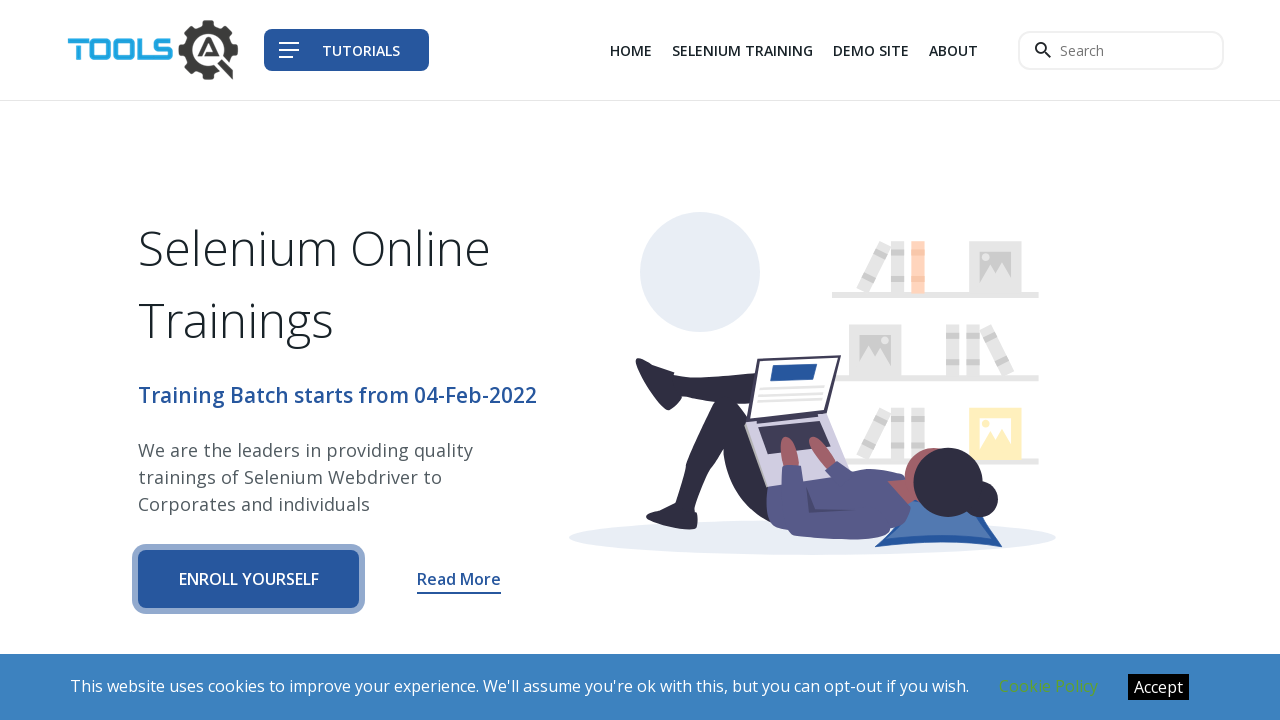

Clicked hamburger menu to open navigation at (289, 43) on (//span[@class='bar-long'])[1]
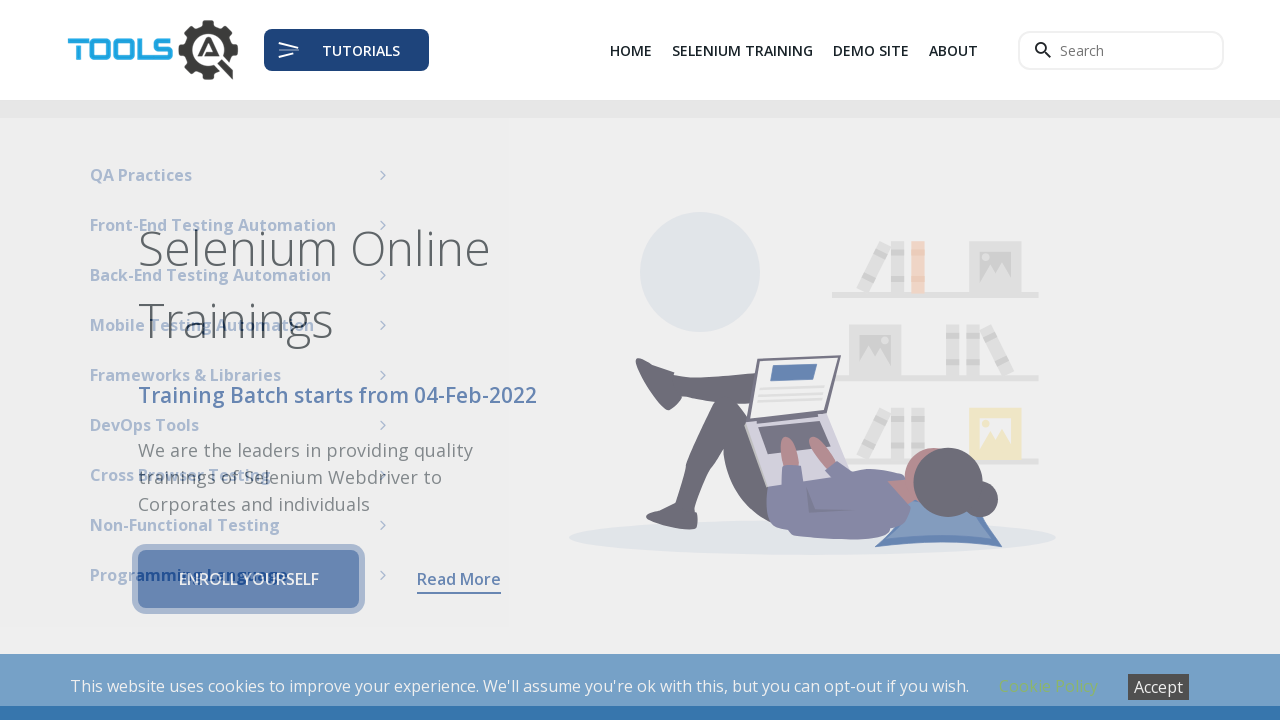

Hovered over QA Practices menu section at (241, 158) on (//div[contains(.,'QA Practices')])[5]
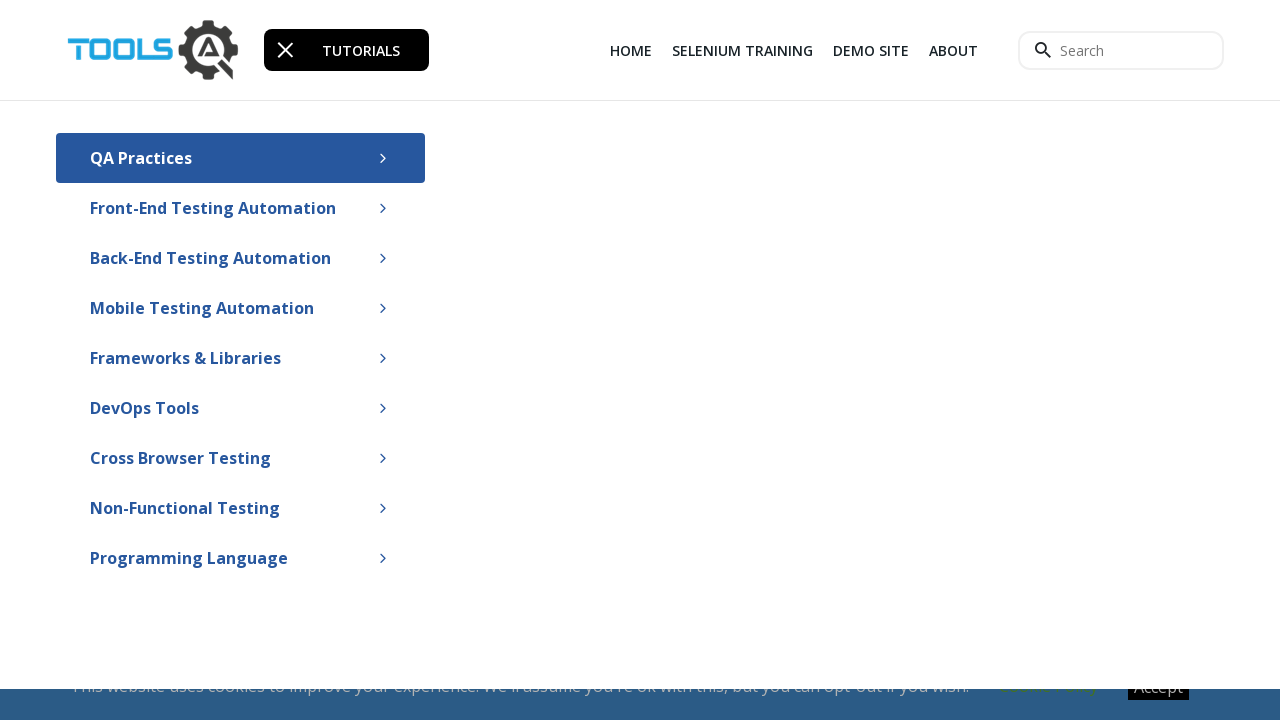

Clicked on Software Testing Tutorial link at (553, 210) on (//a[@href='/software-testing/software-testing-tutorial/'])[3]
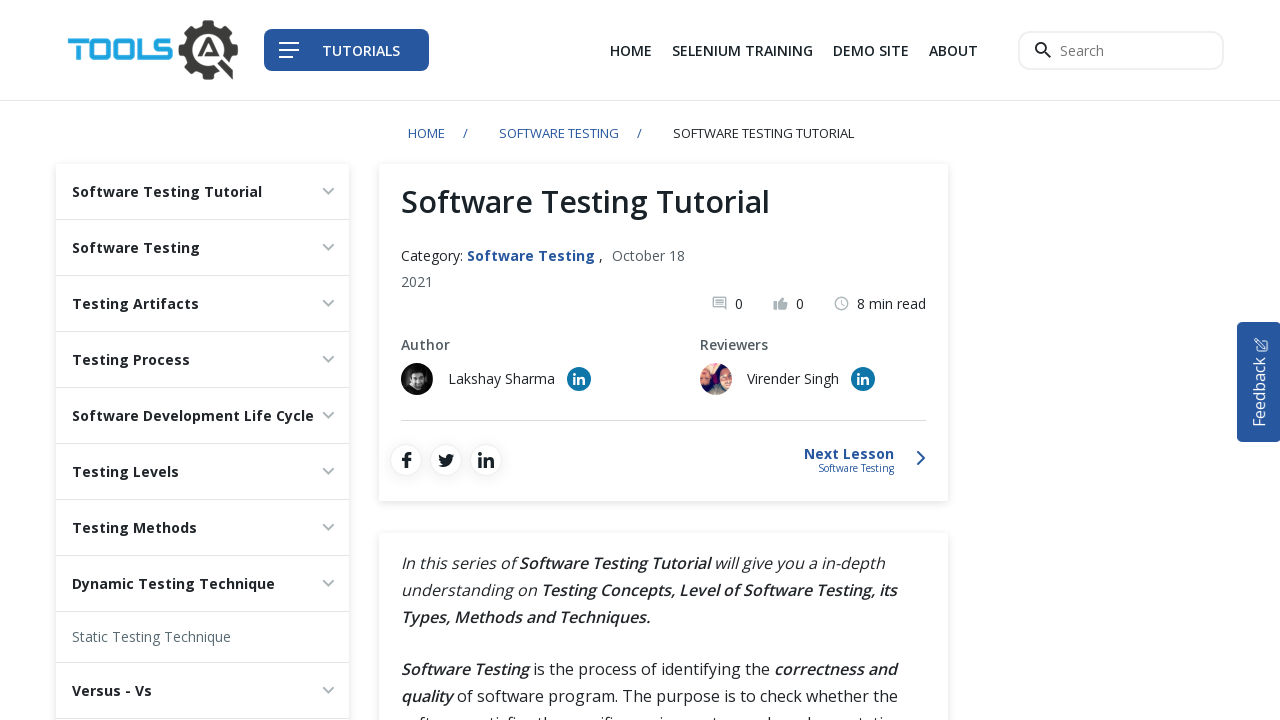

Page title loaded successfully - test verification passed
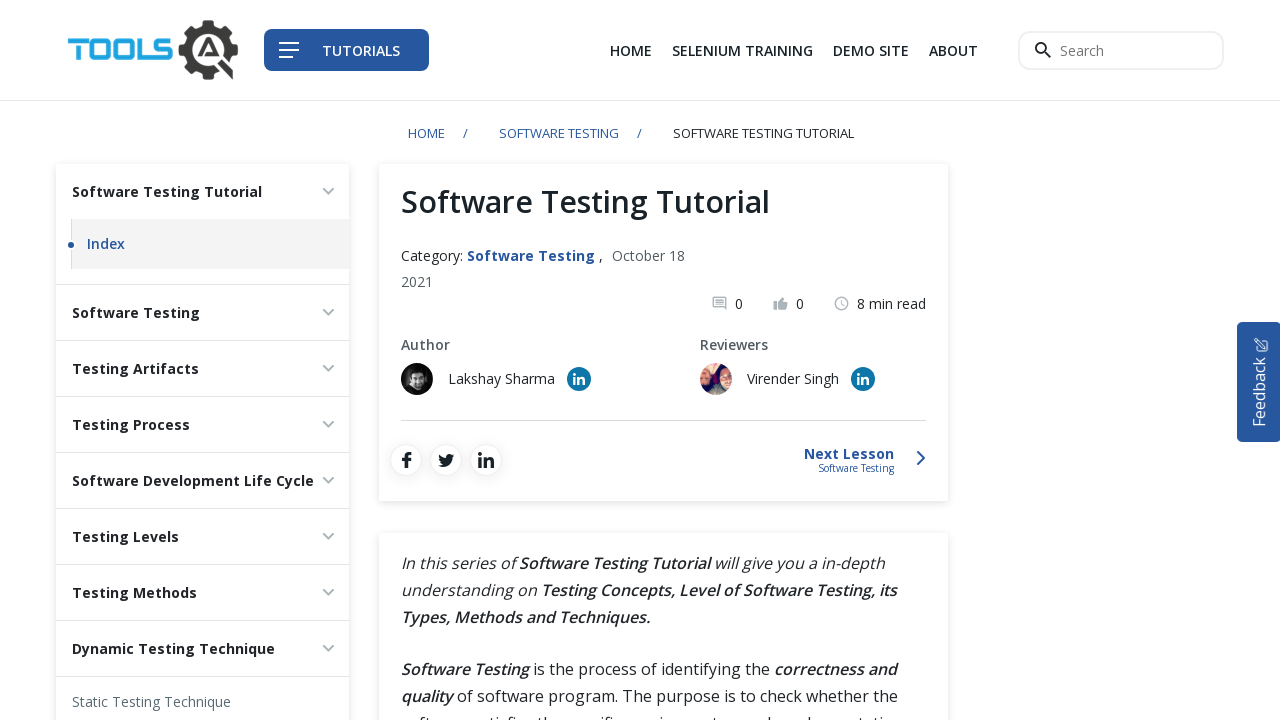

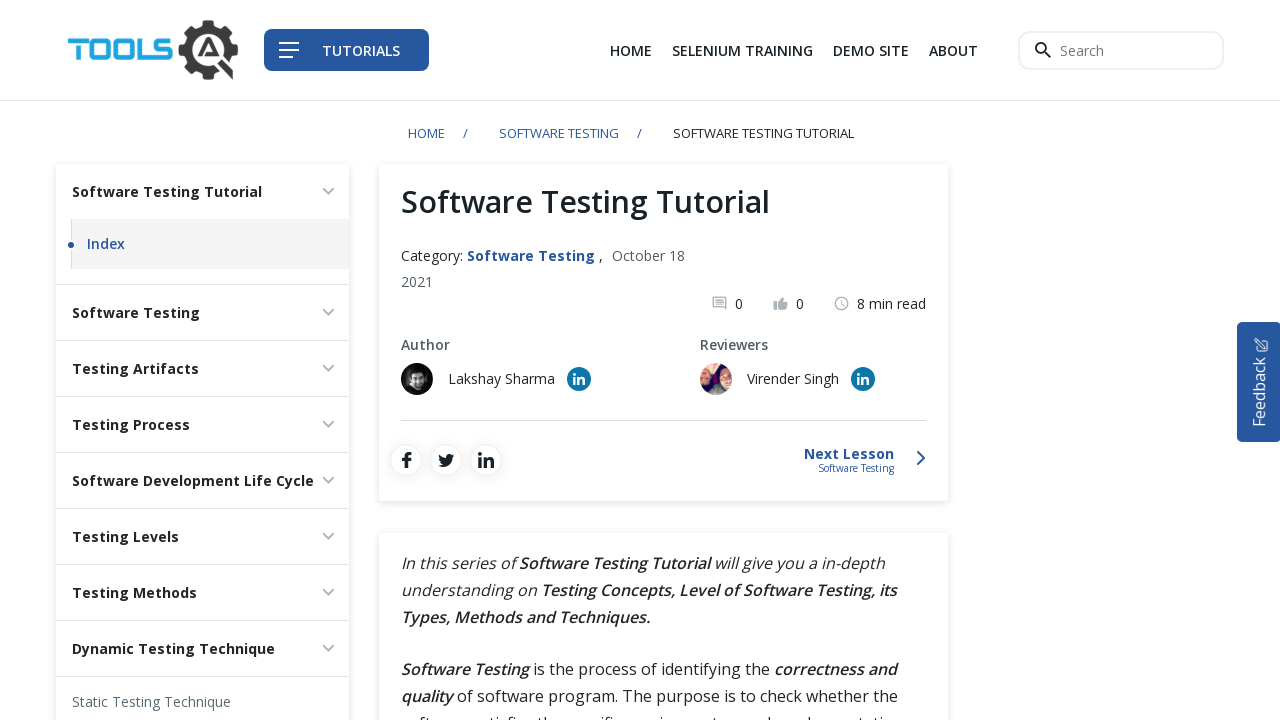